Hovers over the Change Location button on the Petstore Kafka adopt page

Starting URL: https://petstore-kafka.swagger.io/?location=Chisinau

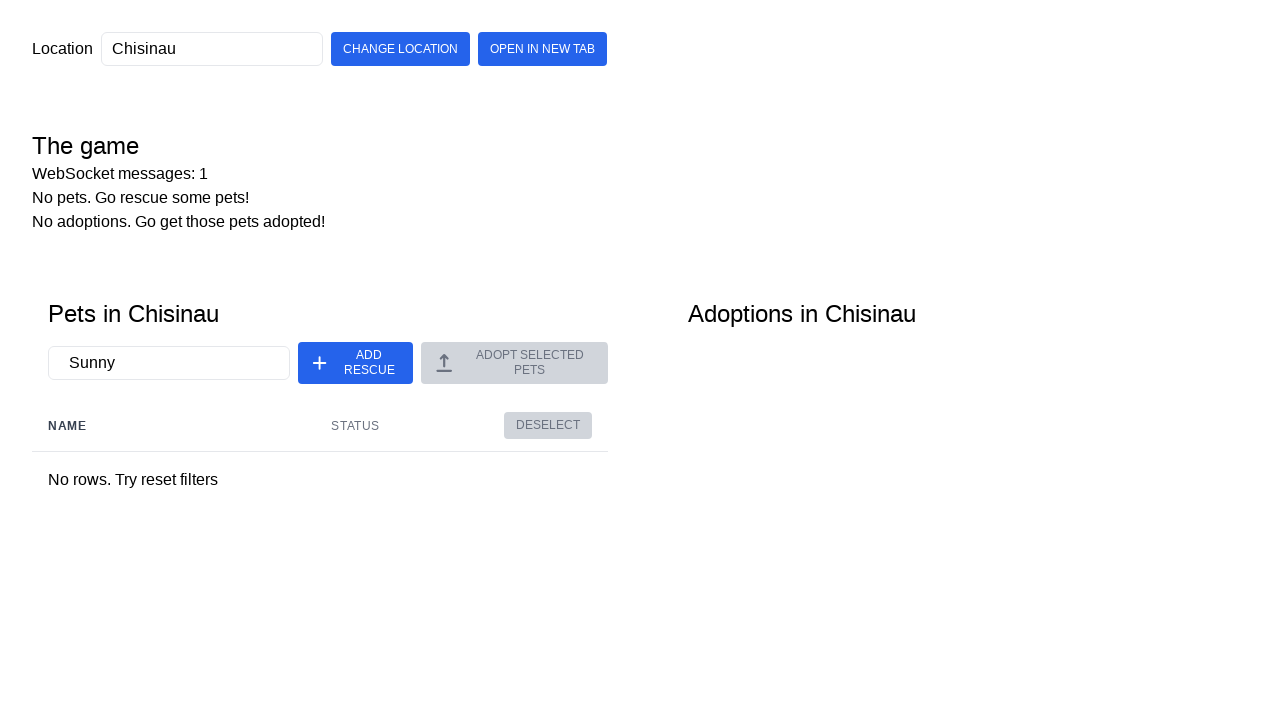

Located the Change Location button
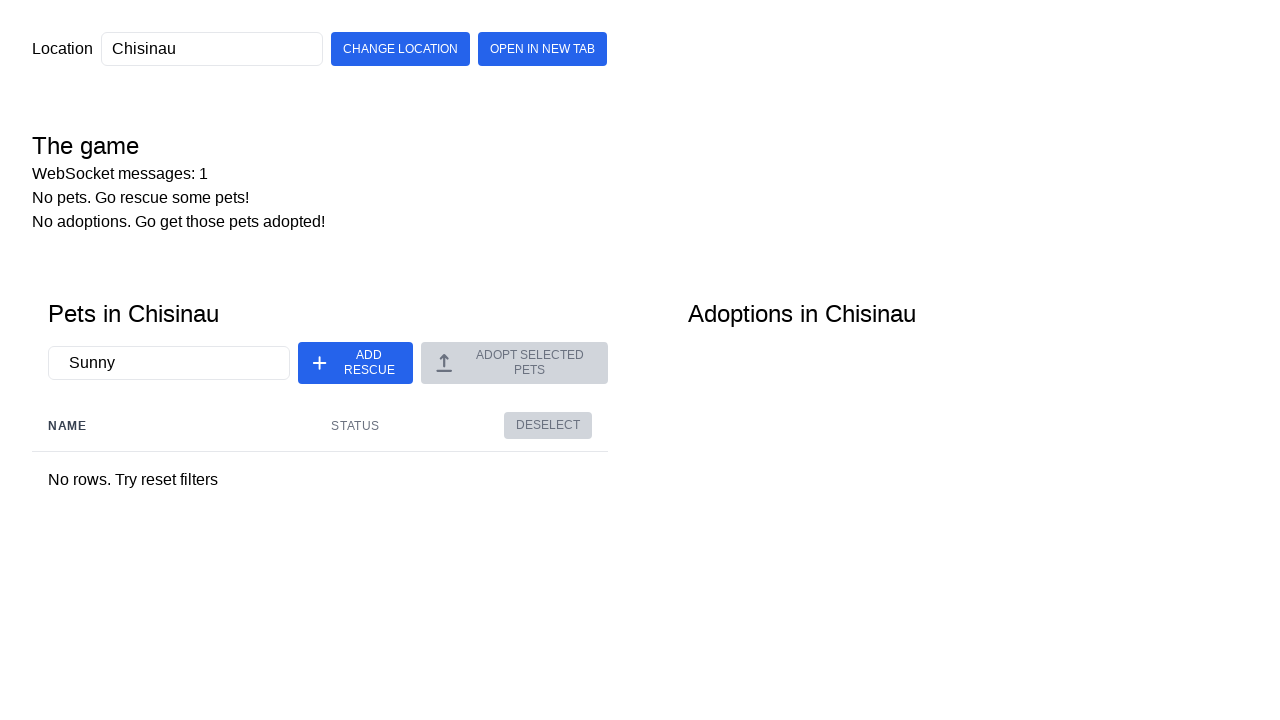

Hovered over the Change Location button at (542, 49) on xpath=//div[./input[@id='location-input']]//div[2]/button
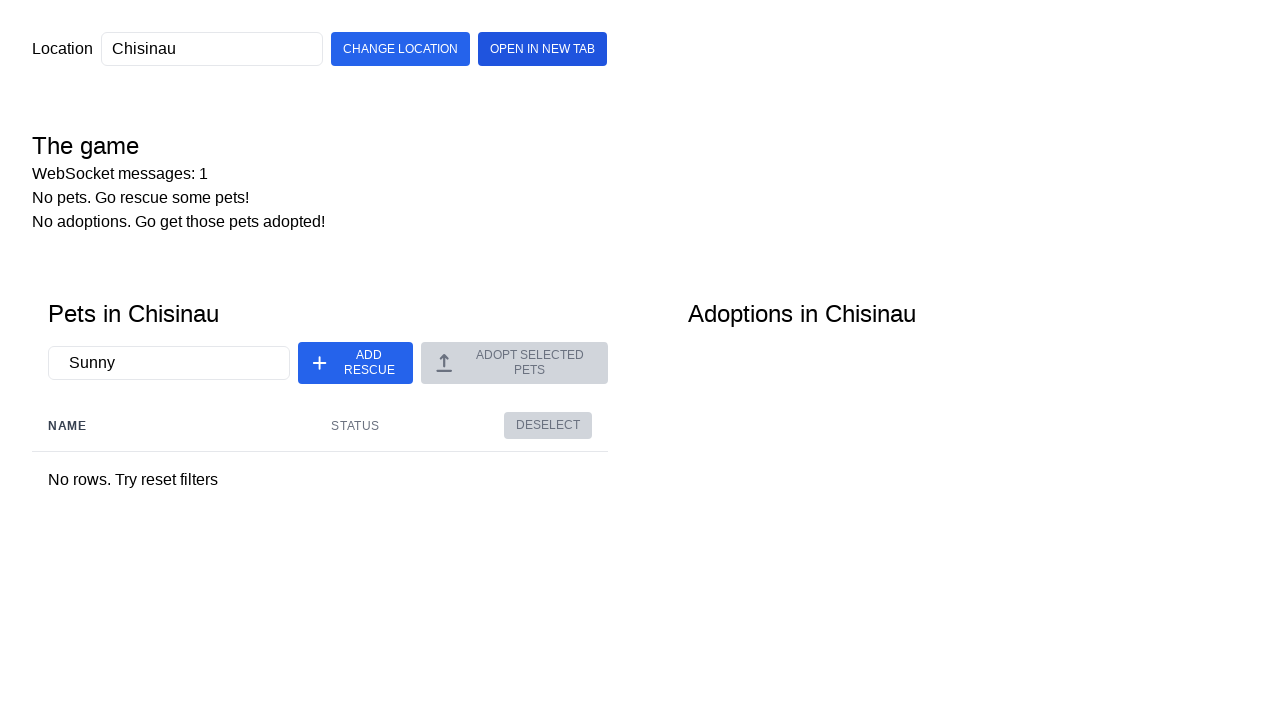

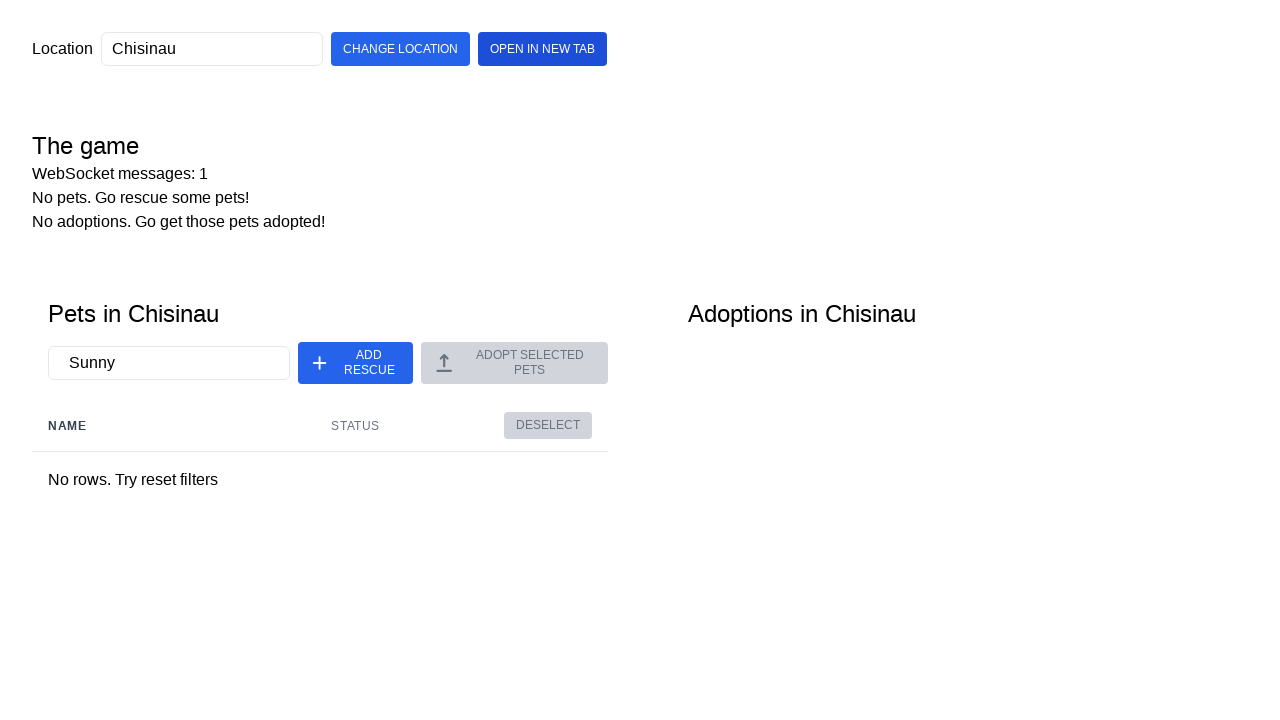